Tests various form elements on a blog page including text areas, radio buttons, and checkboxes by interacting with them and verifying their states

Starting URL: https://omayo.blogspot.com/

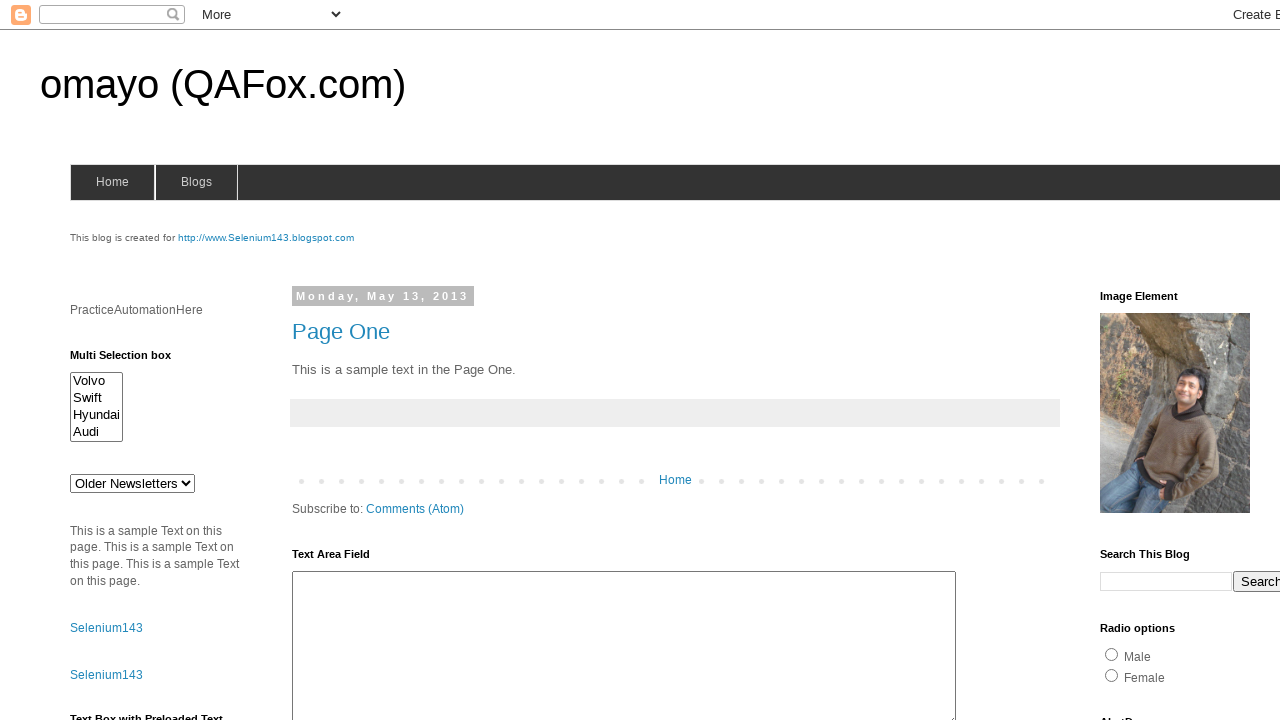

Located text area element with id 'ta1'
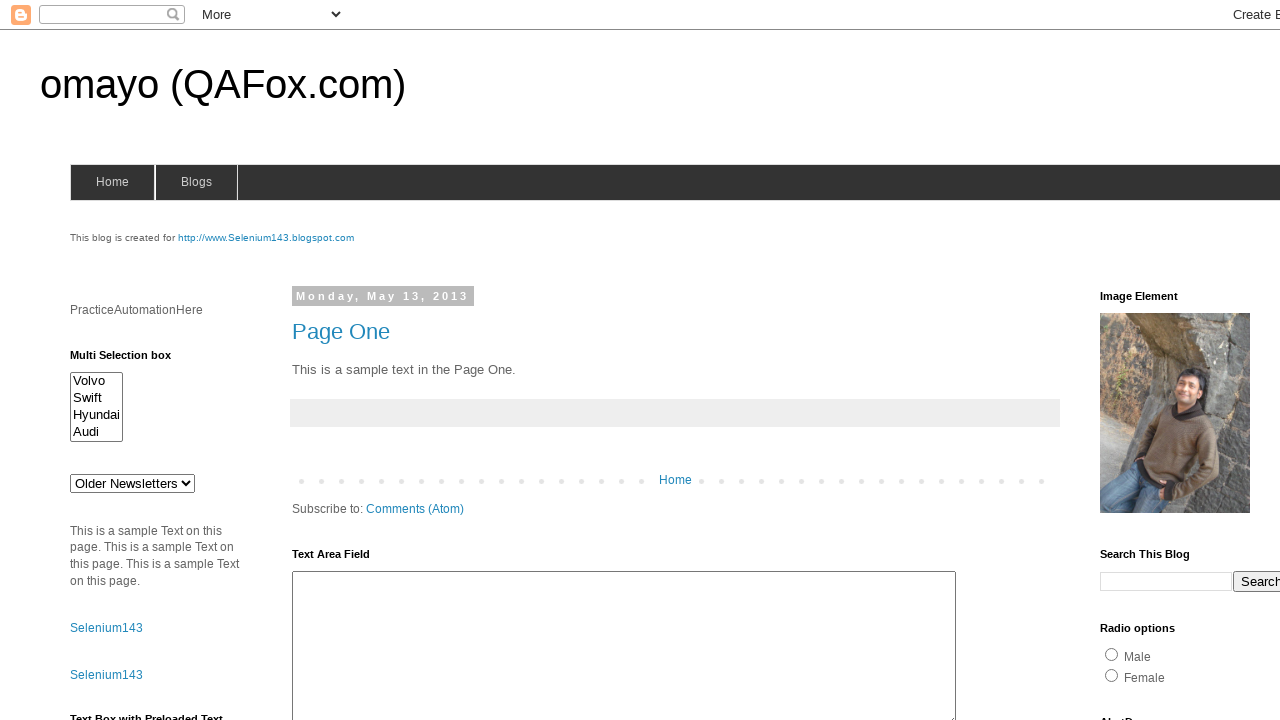

Filled text area with 'codemind' on #ta1
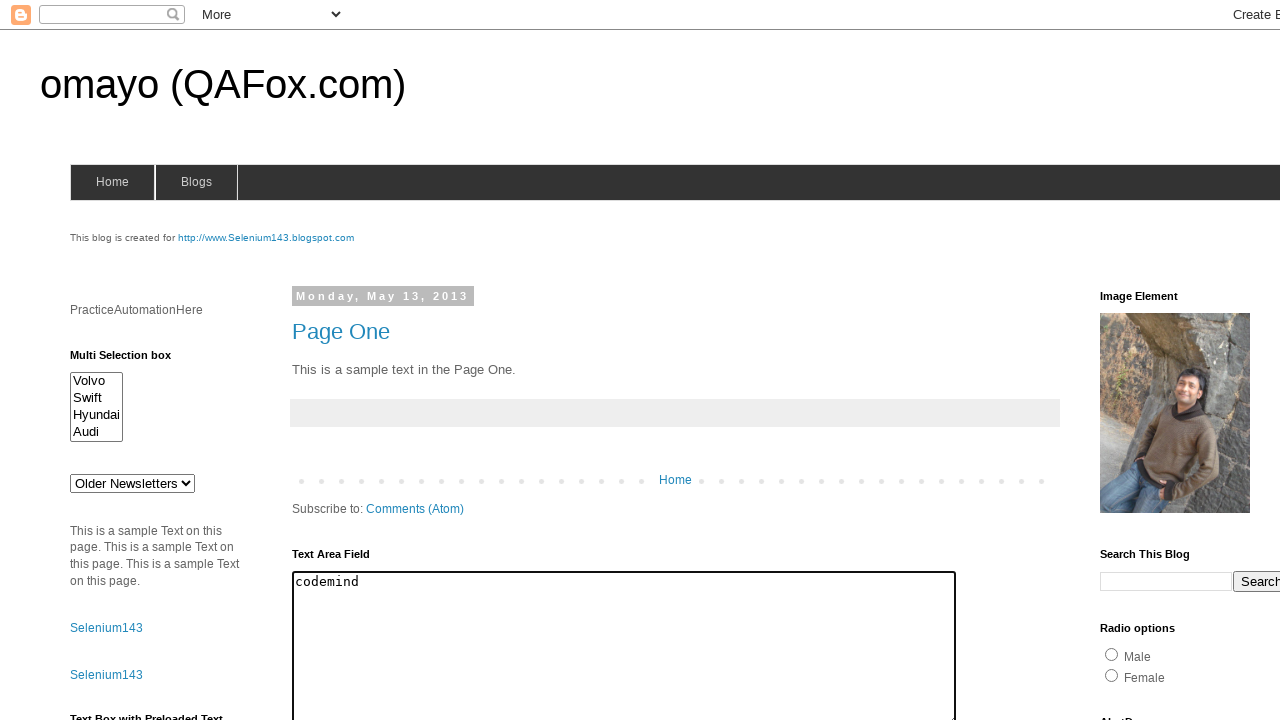

Cleared text area on #ta1
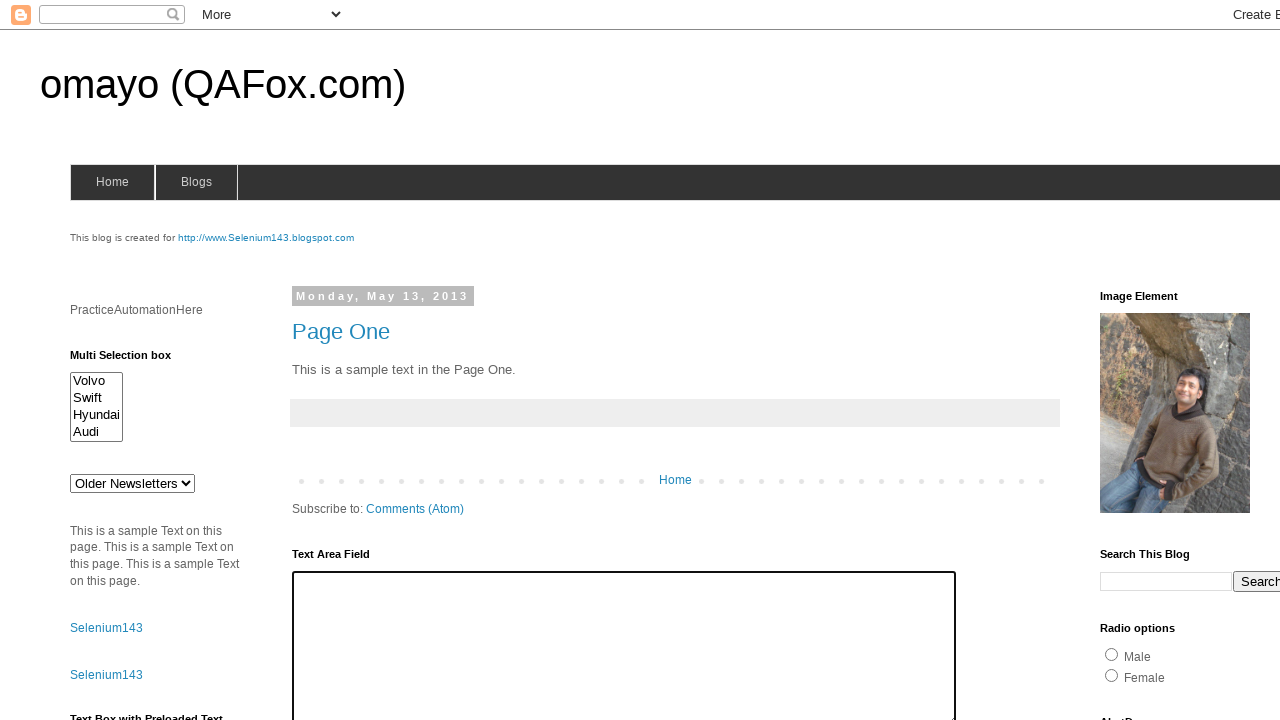

Waited 1 second for potential UI updates
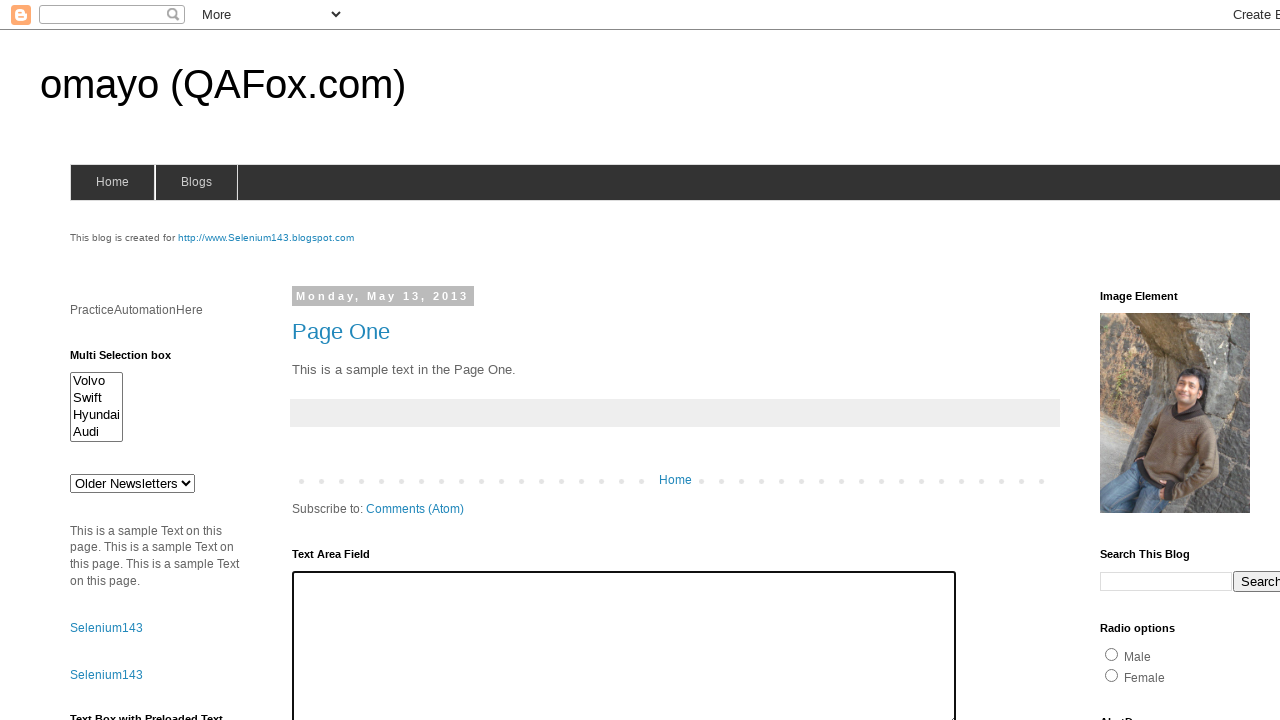

Filled text area with 'Welcome to codemind' on #ta1
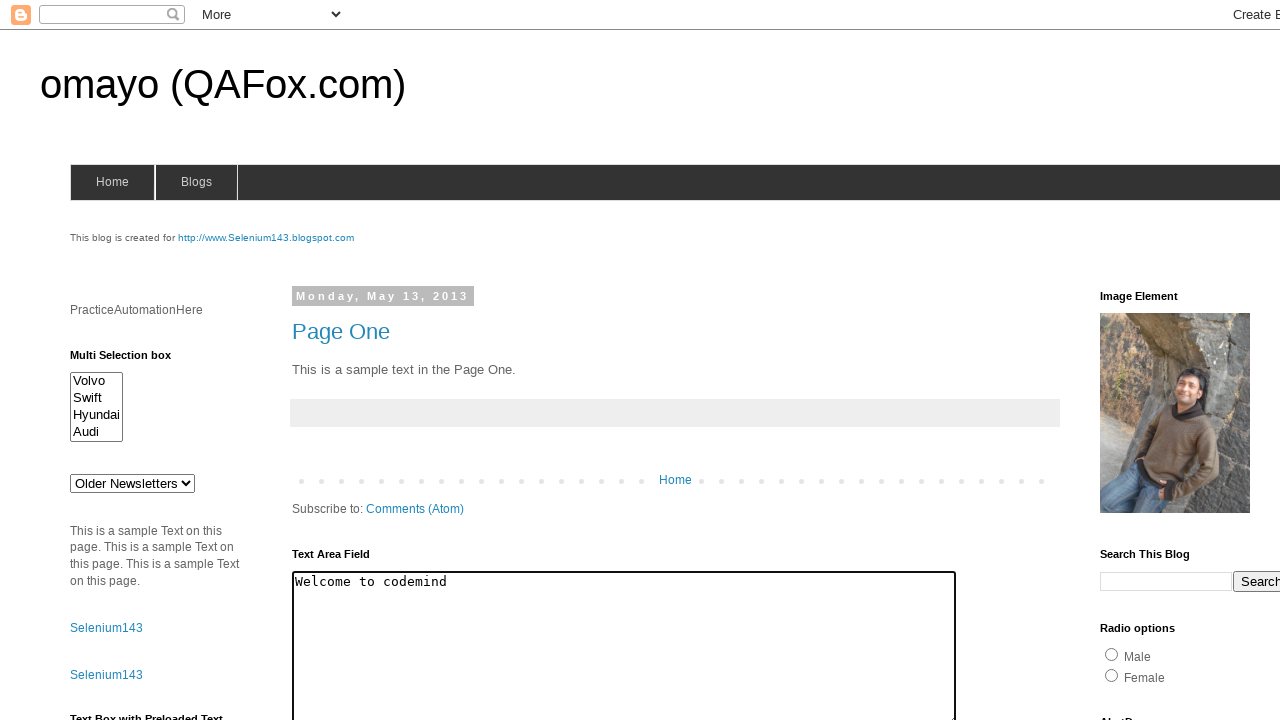

Retrieved 'cols' attribute value: 80
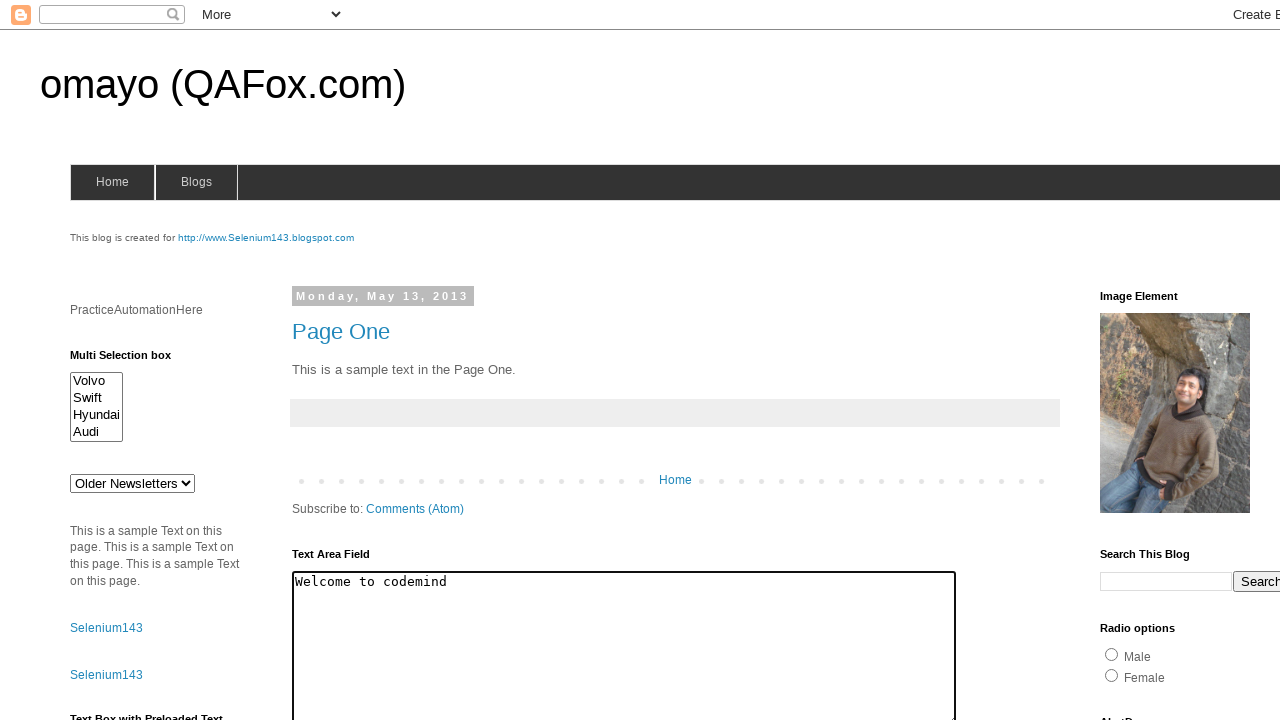

Checked text area enabled state: True
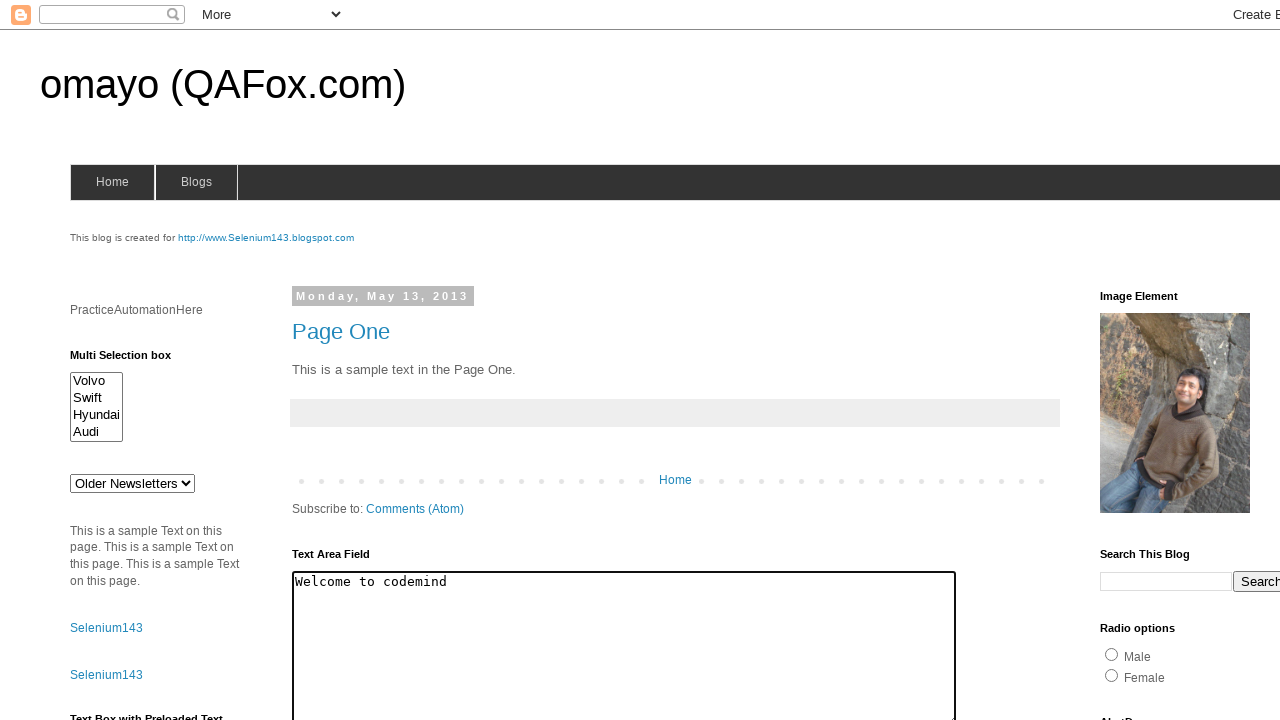

Located button element with id 'but2'
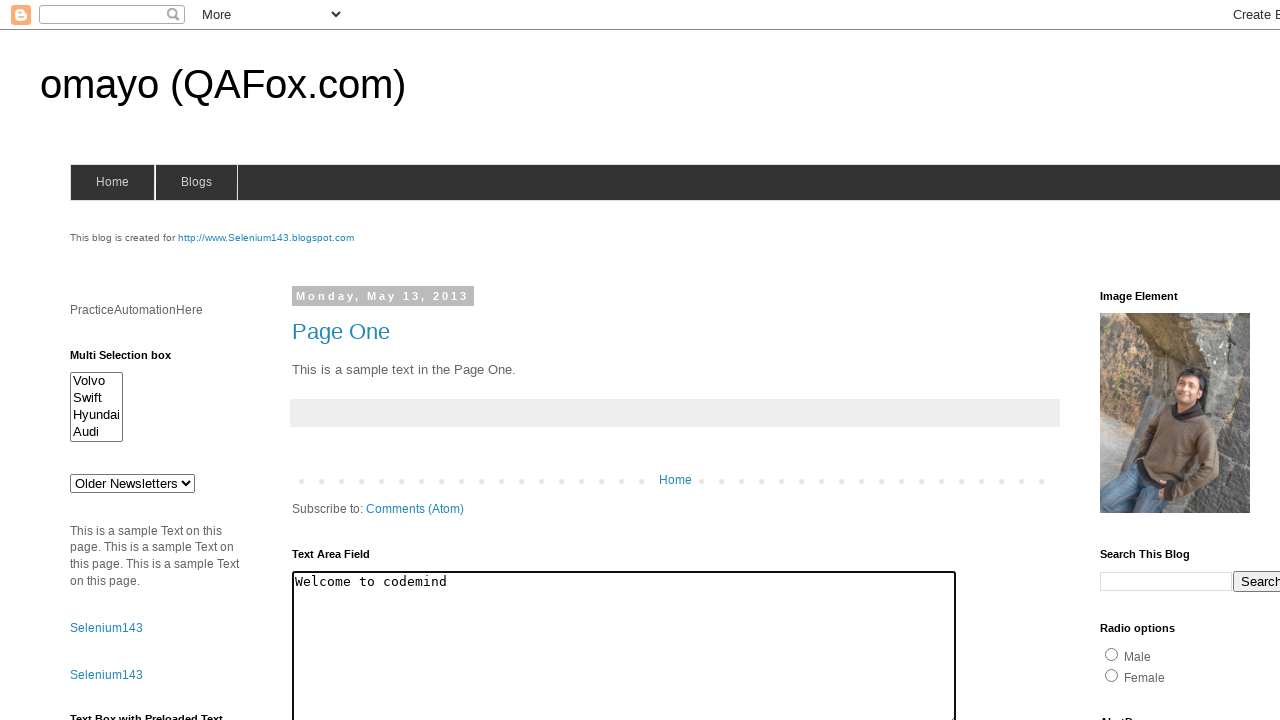

Located button element with id 'but1'
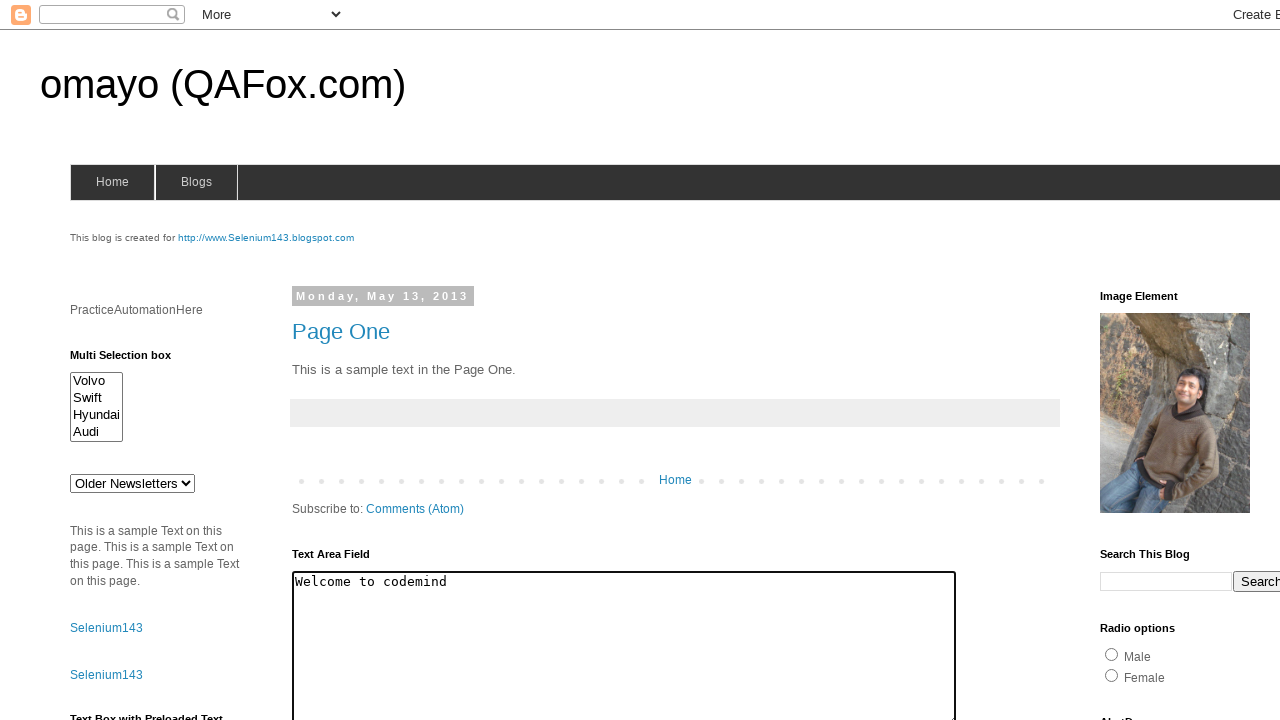

Checked button1 enabled state: False
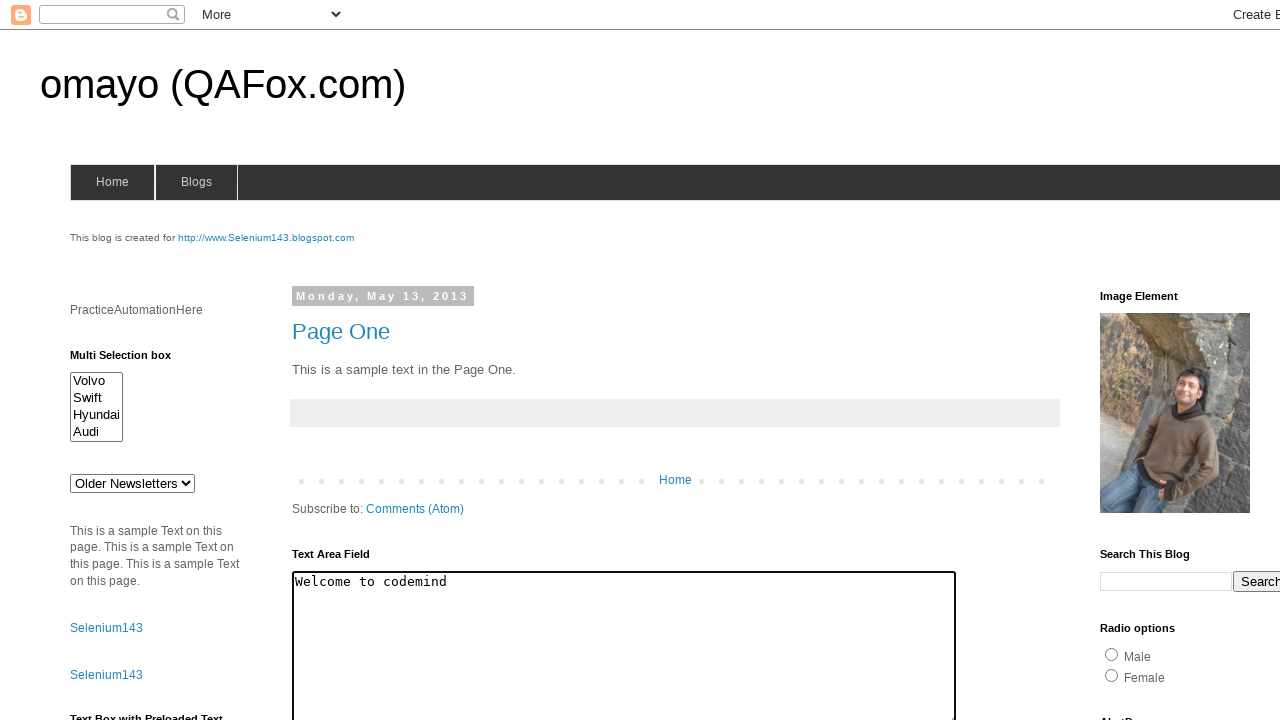

Checked button2 visibility state: True
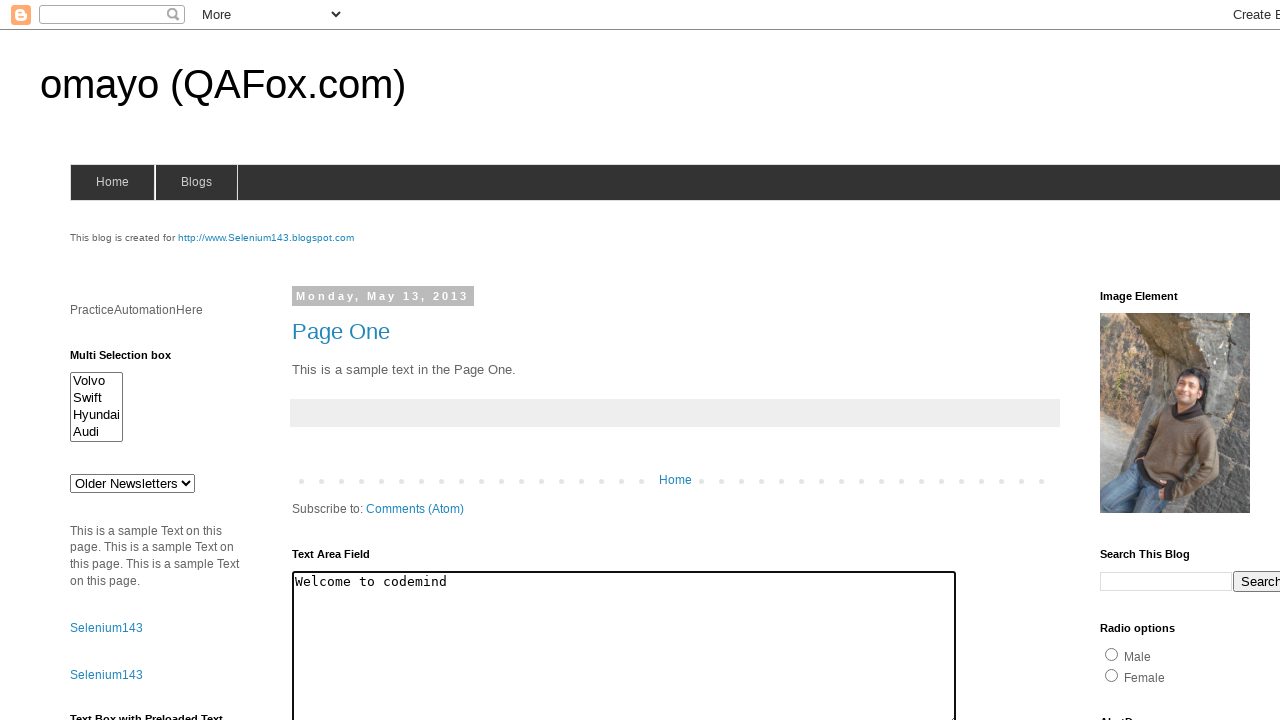

Located hidden element with id 'deletesuccess'
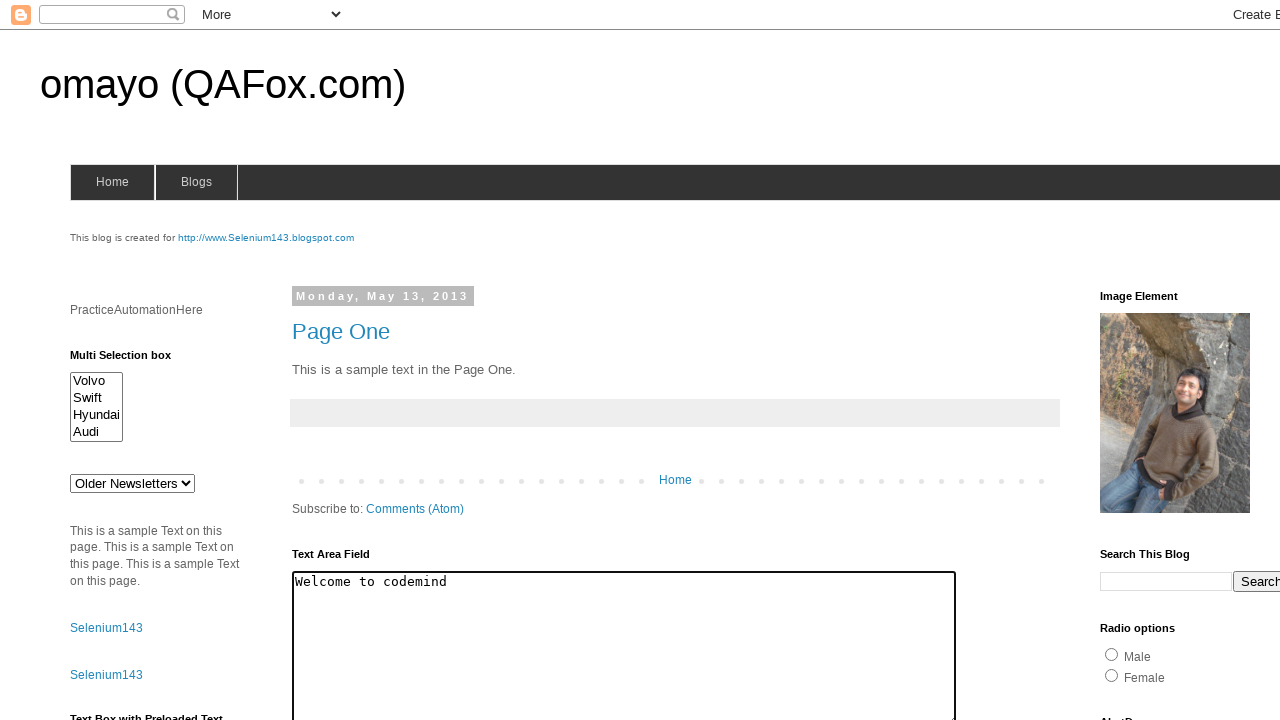

Checked hidden element visibility state: True
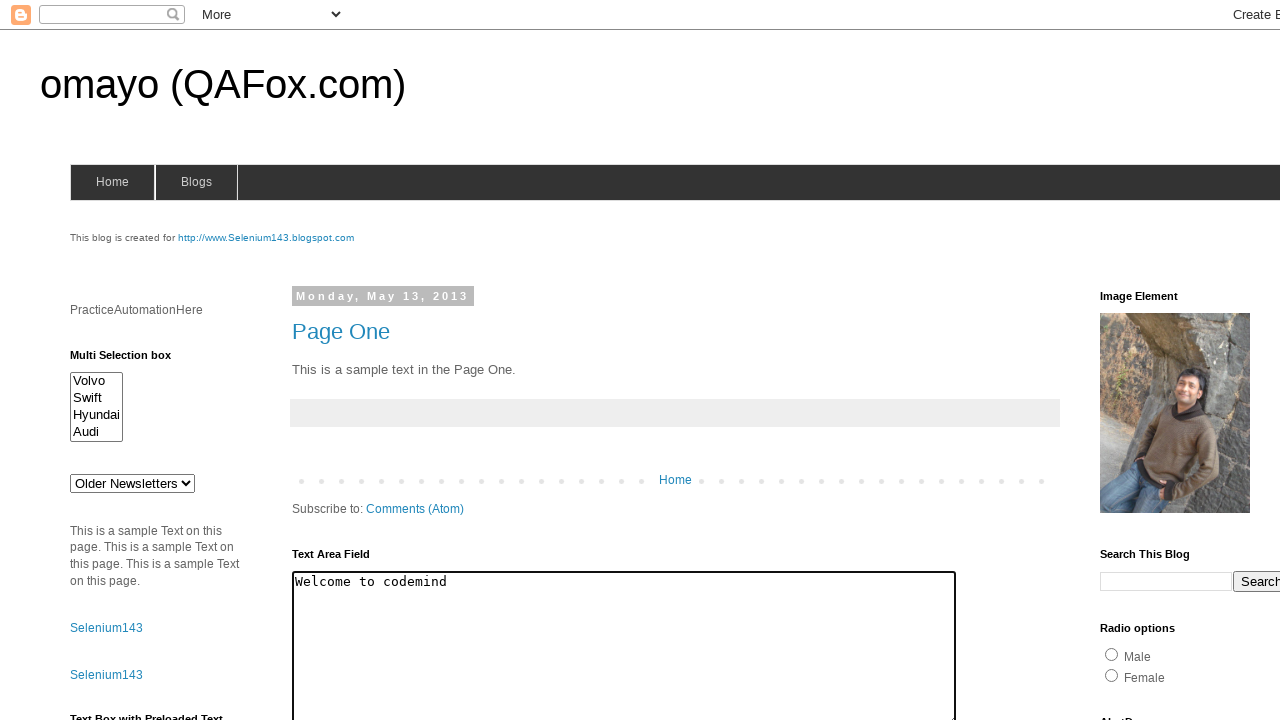

Located male radio button with id 'radio1'
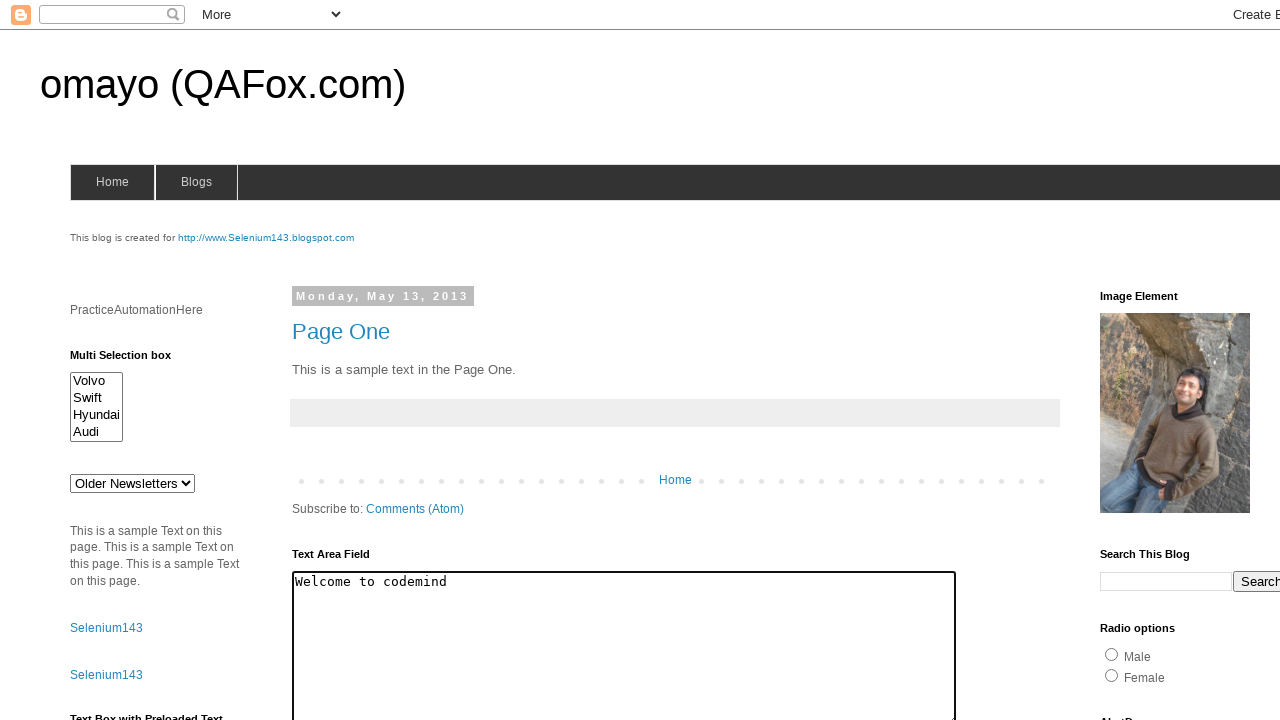

Located female radio button with id 'radio2'
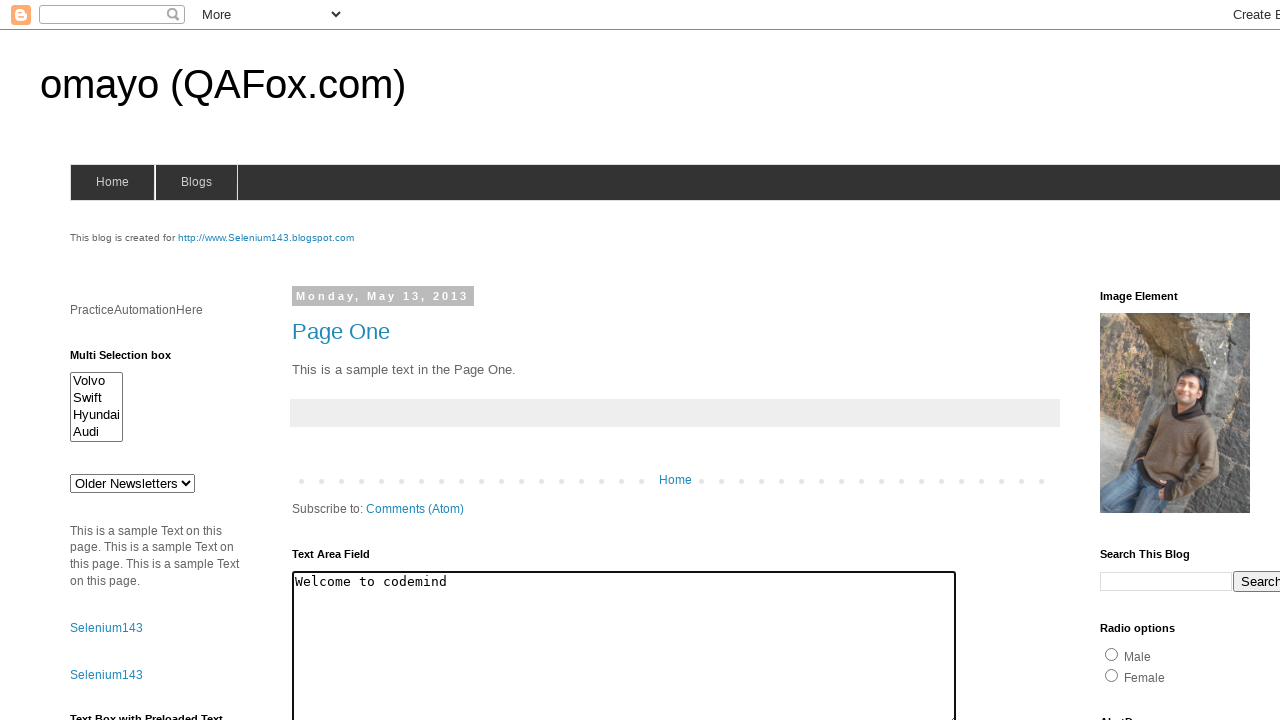

Clicked female radio button at (1112, 675) on input#radio2
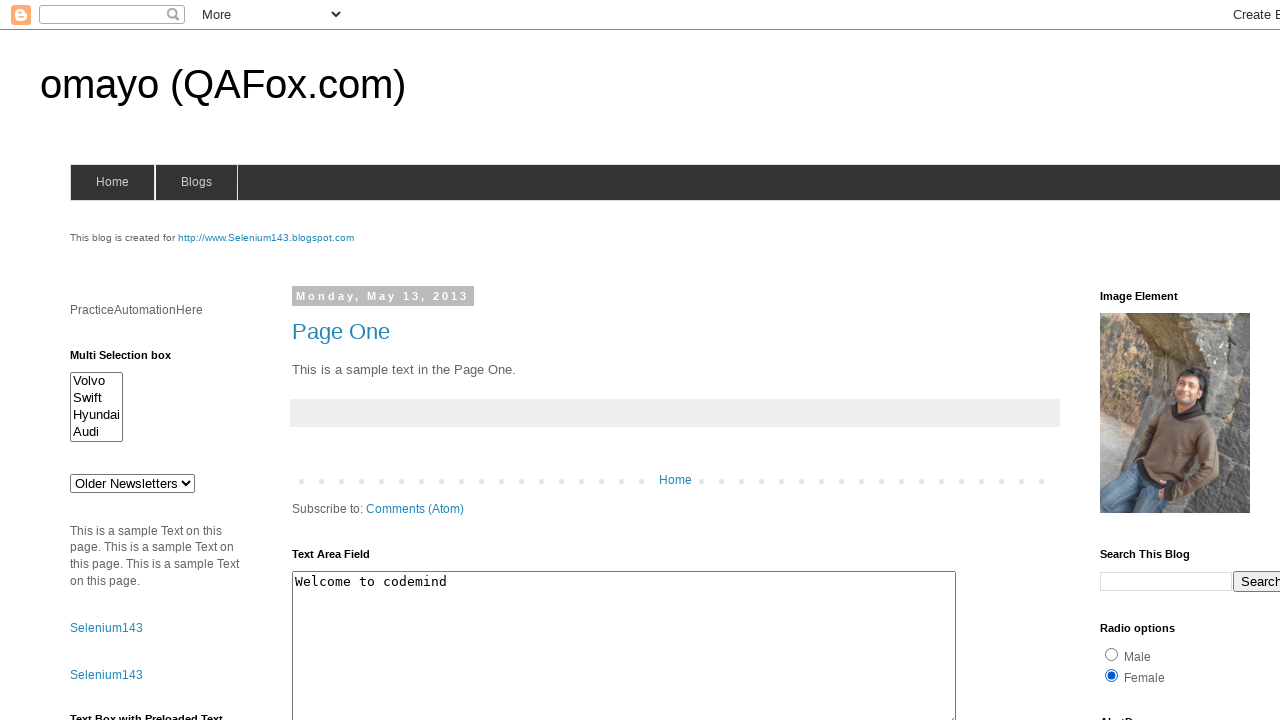

Located orange checkbox with id 'checkbox1'
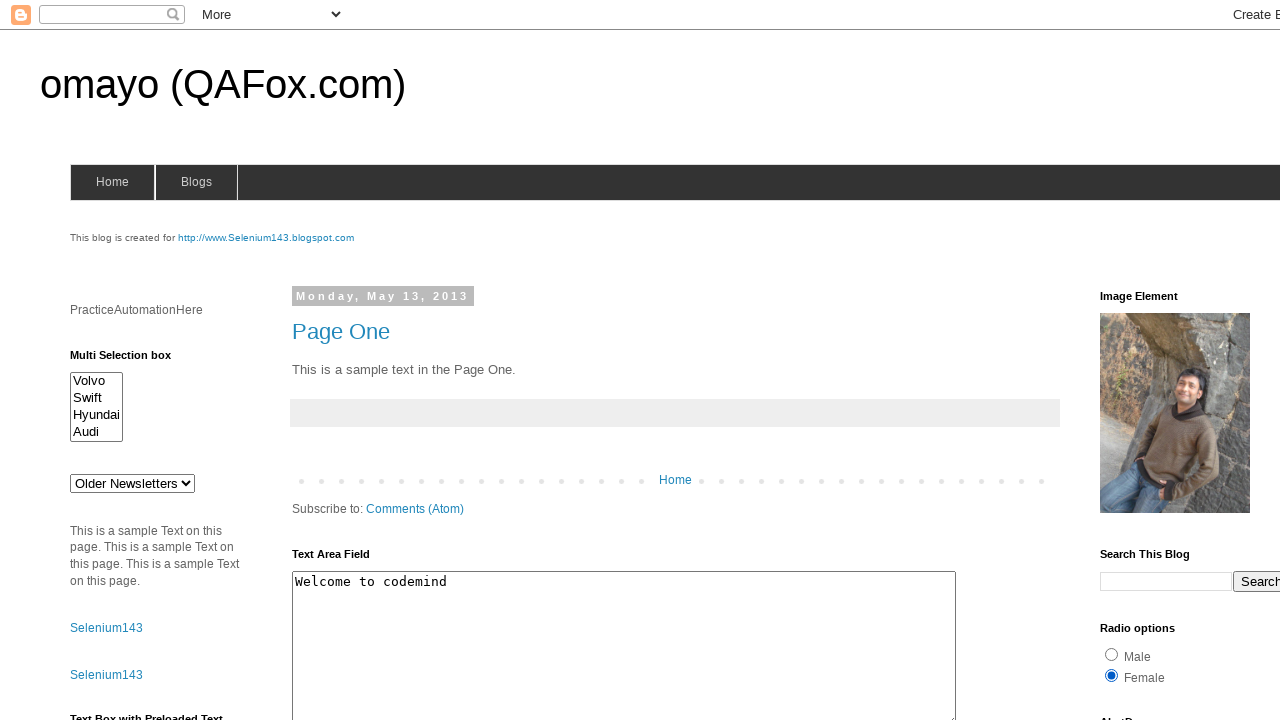

Located blue checkbox with id 'checkbox2'
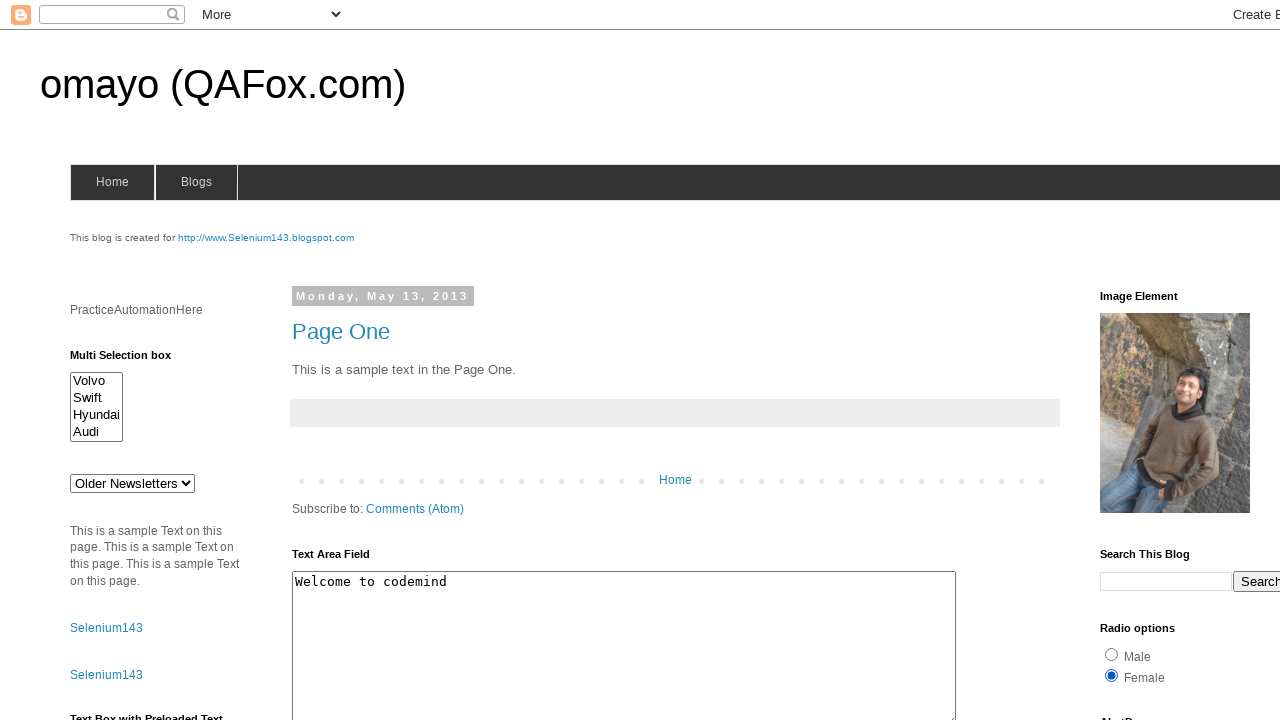

Checked orange checkbox state: True
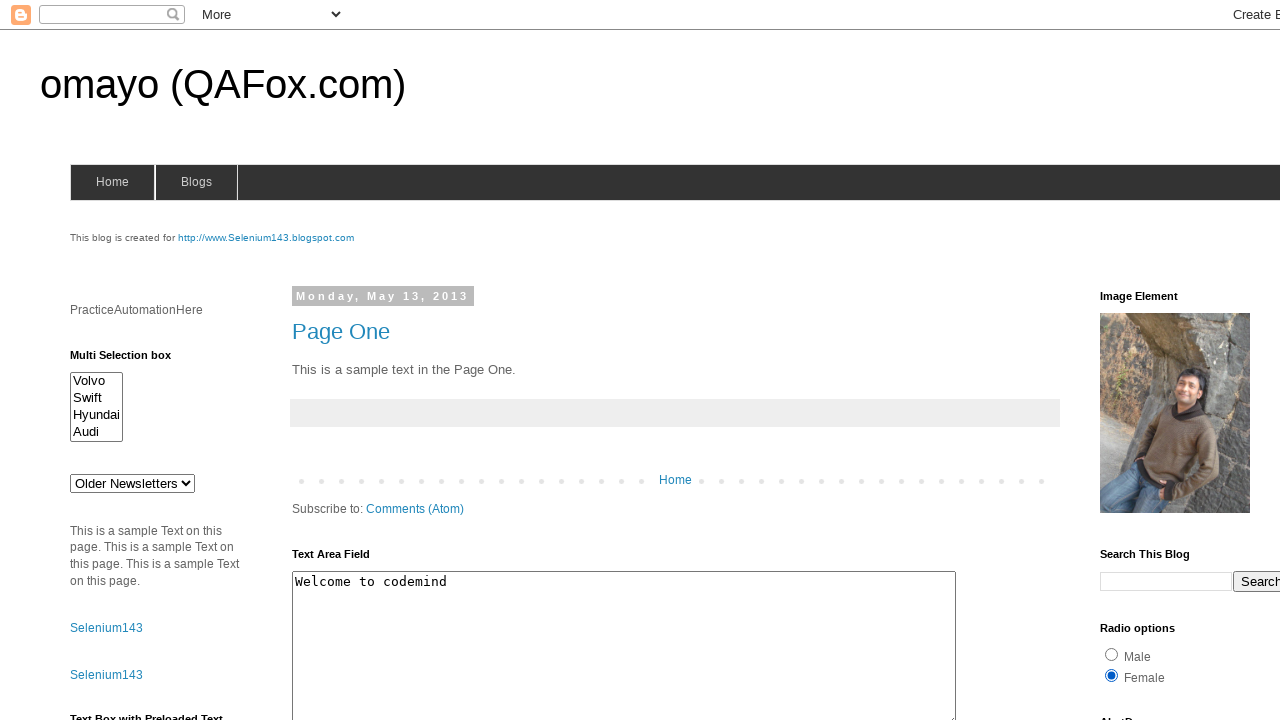

Checked blue checkbox state: False
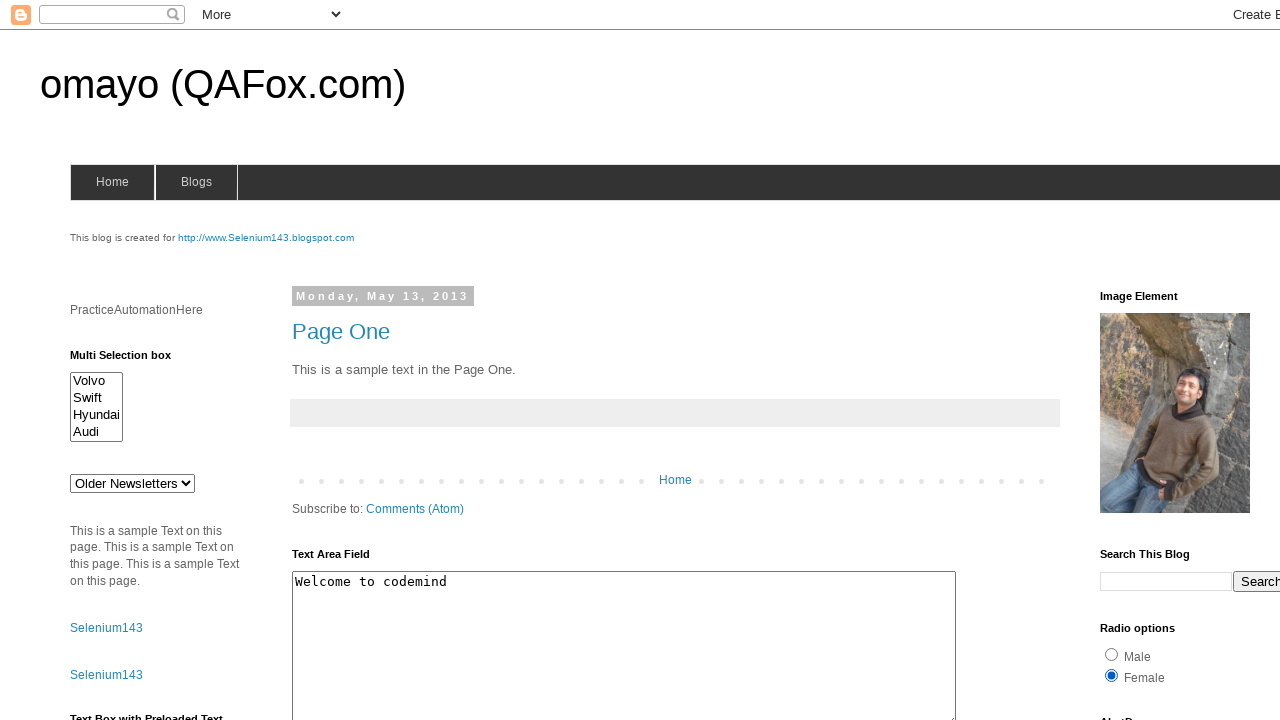

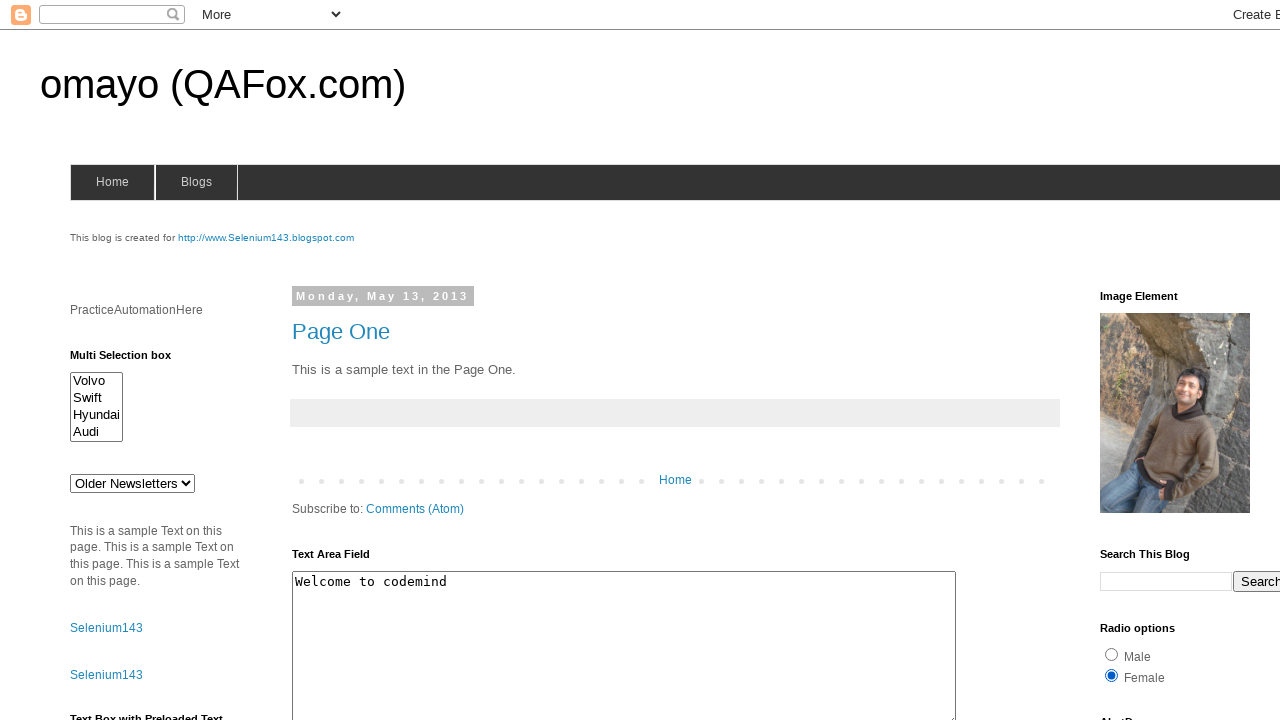